Tests browser back button navigation through filter views

Starting URL: https://demo.playwright.dev/todomvc

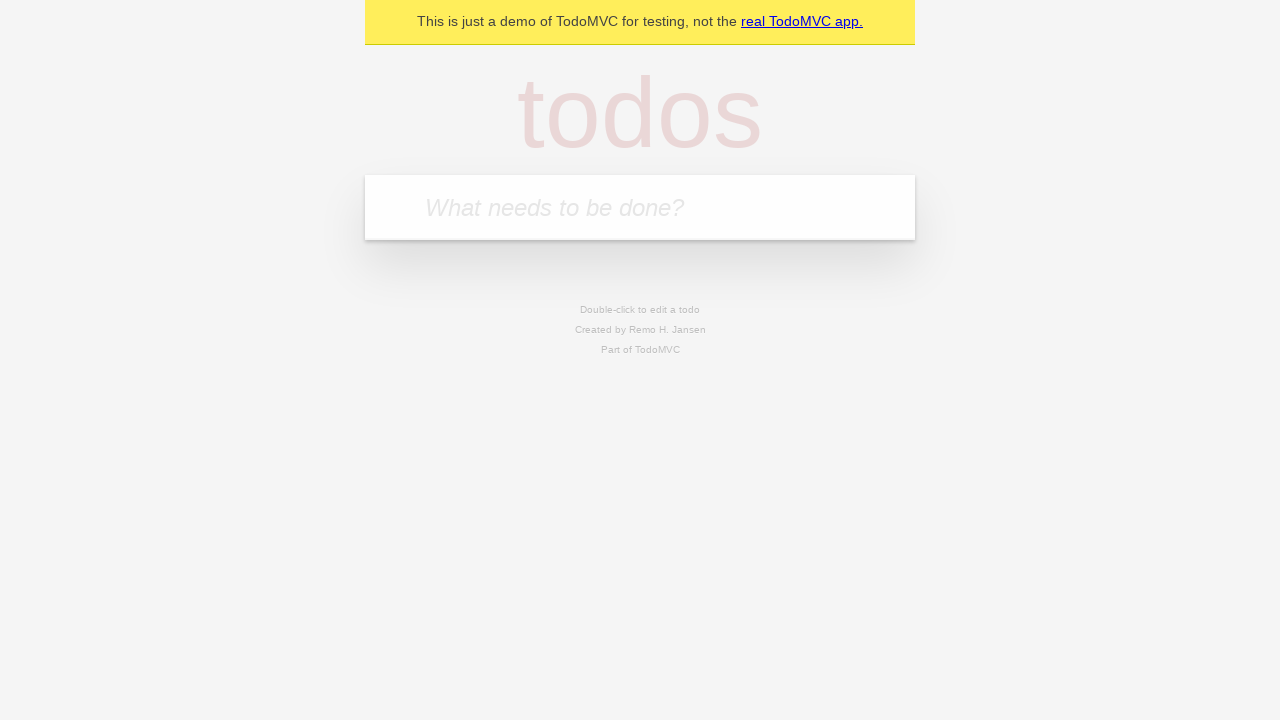

Filled todo input with 'buy some cheese' on internal:attr=[placeholder="What needs to be done?"i]
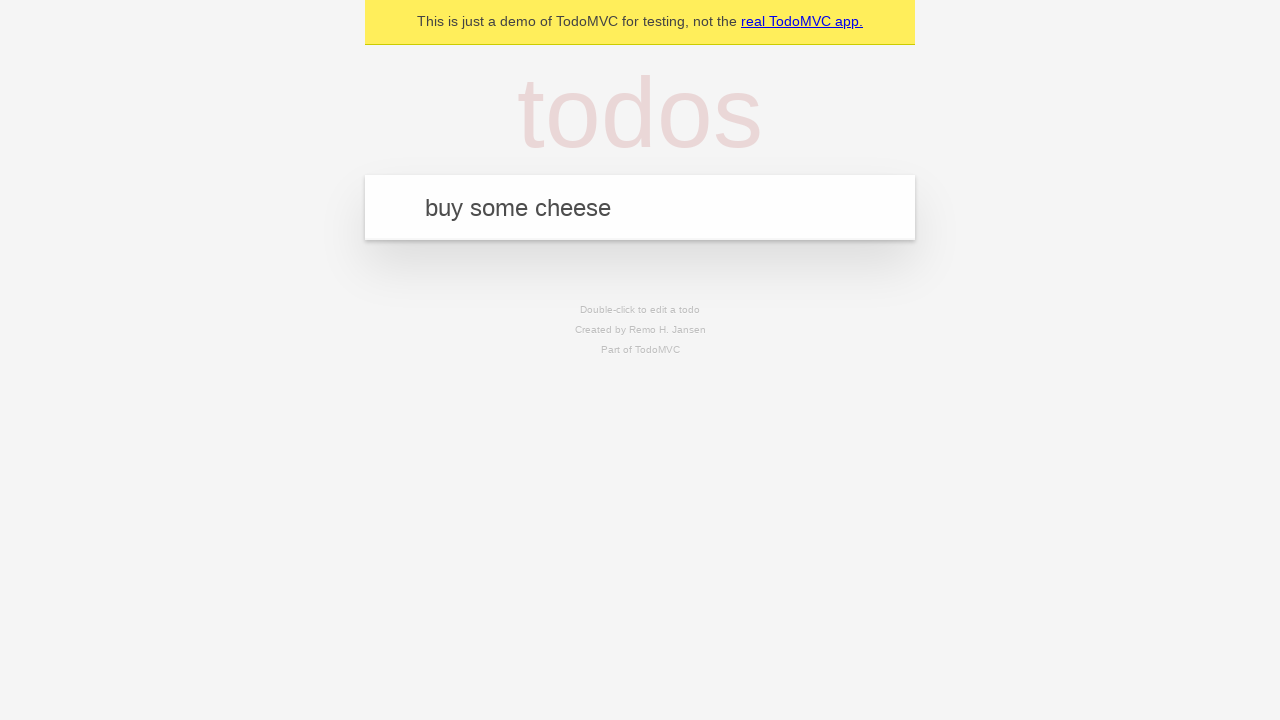

Pressed Enter to create todo 'buy some cheese' on internal:attr=[placeholder="What needs to be done?"i]
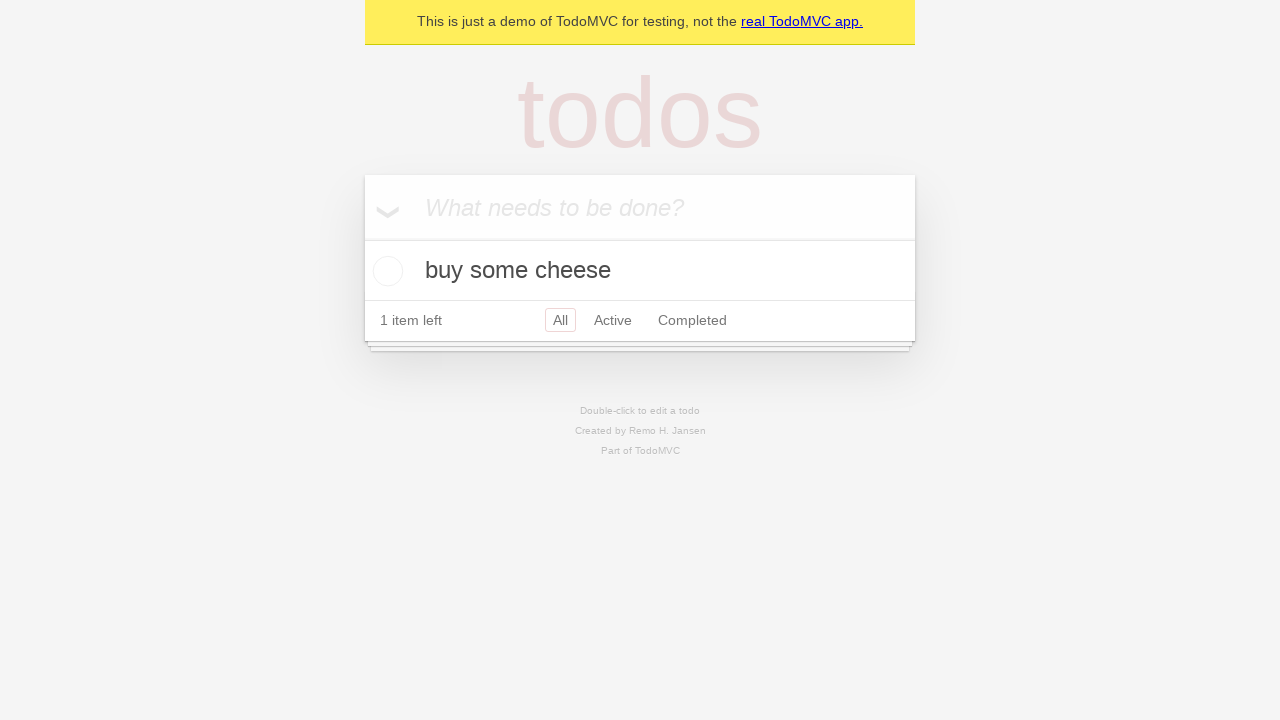

Filled todo input with 'feed the cat' on internal:attr=[placeholder="What needs to be done?"i]
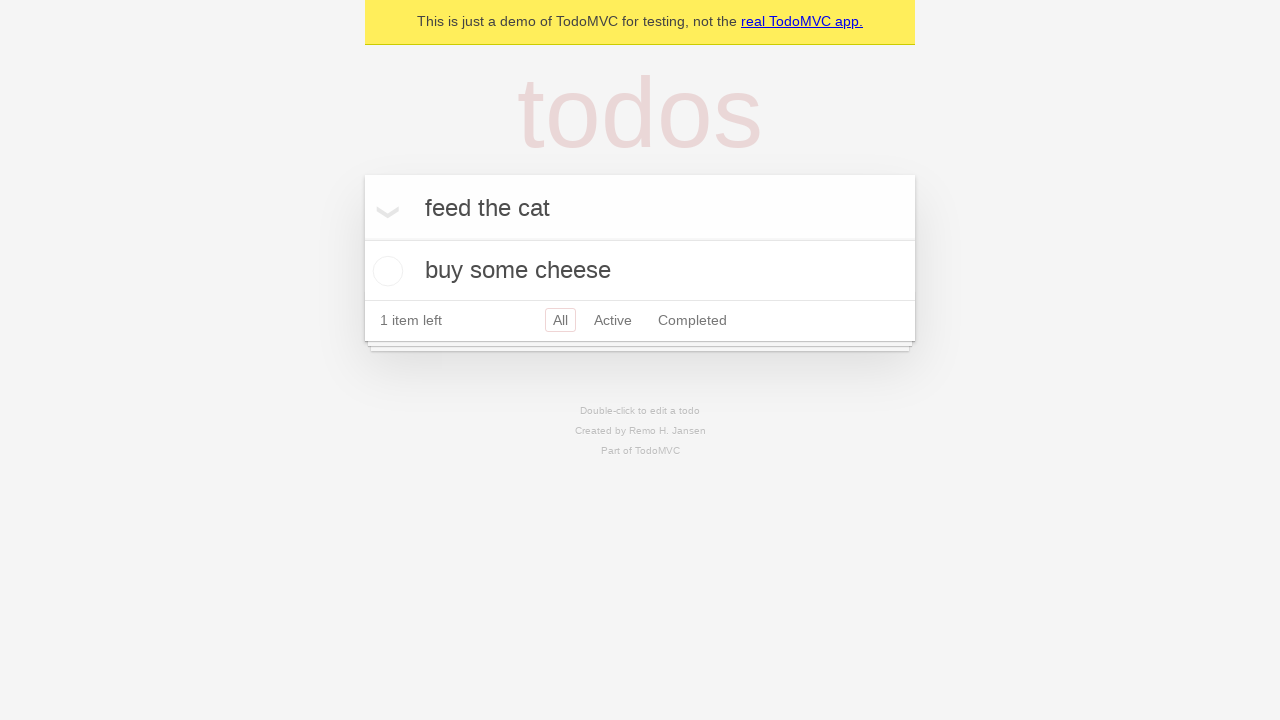

Pressed Enter to create todo 'feed the cat' on internal:attr=[placeholder="What needs to be done?"i]
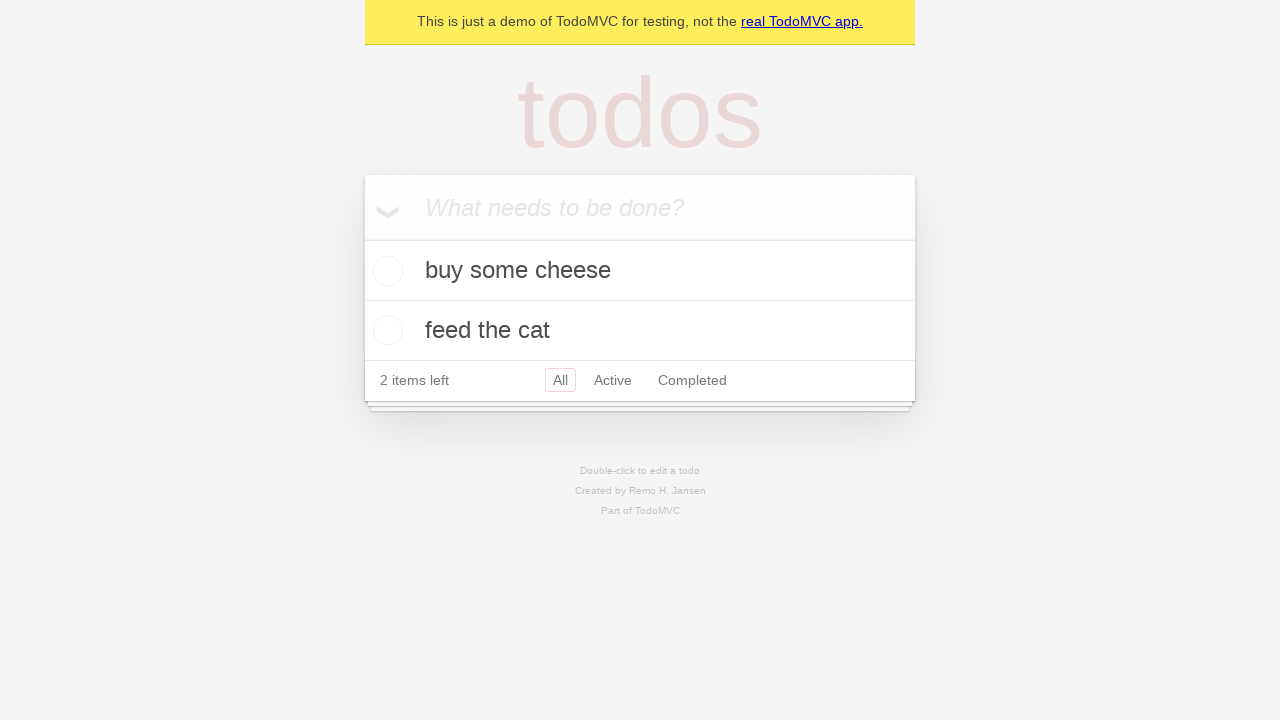

Filled todo input with 'book a doctors appointment' on internal:attr=[placeholder="What needs to be done?"i]
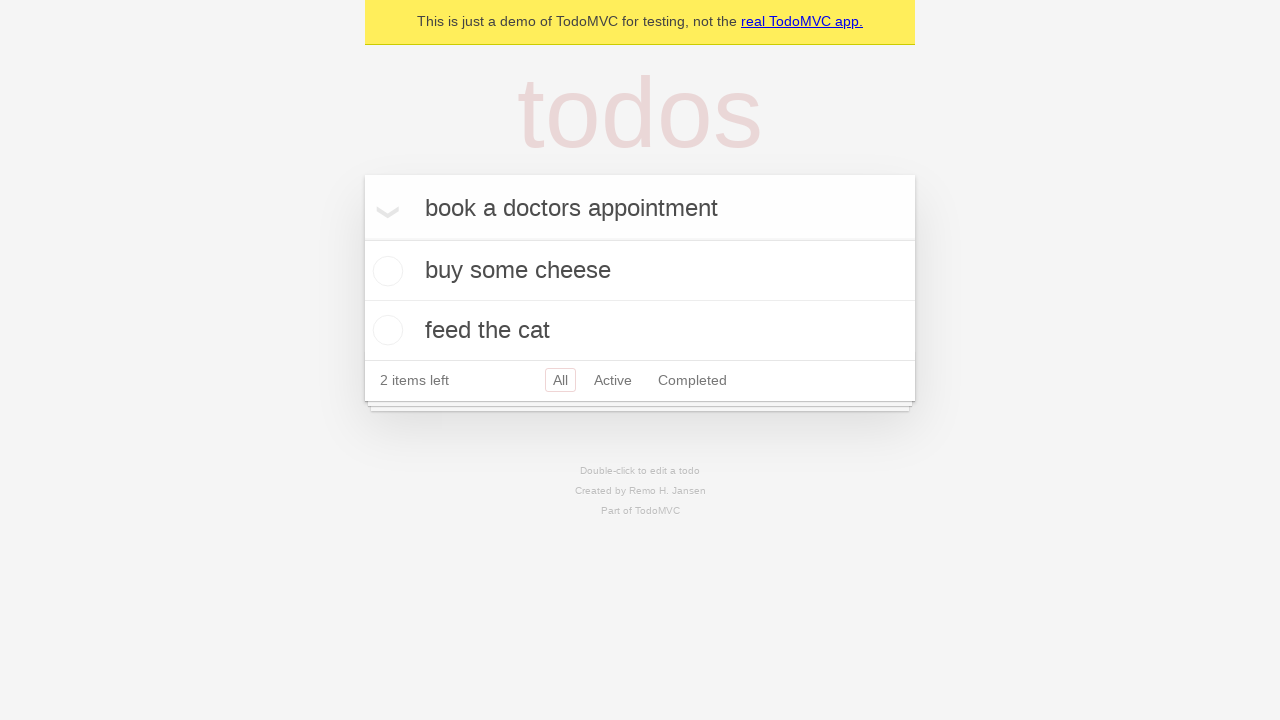

Pressed Enter to create todo 'book a doctors appointment' on internal:attr=[placeholder="What needs to be done?"i]
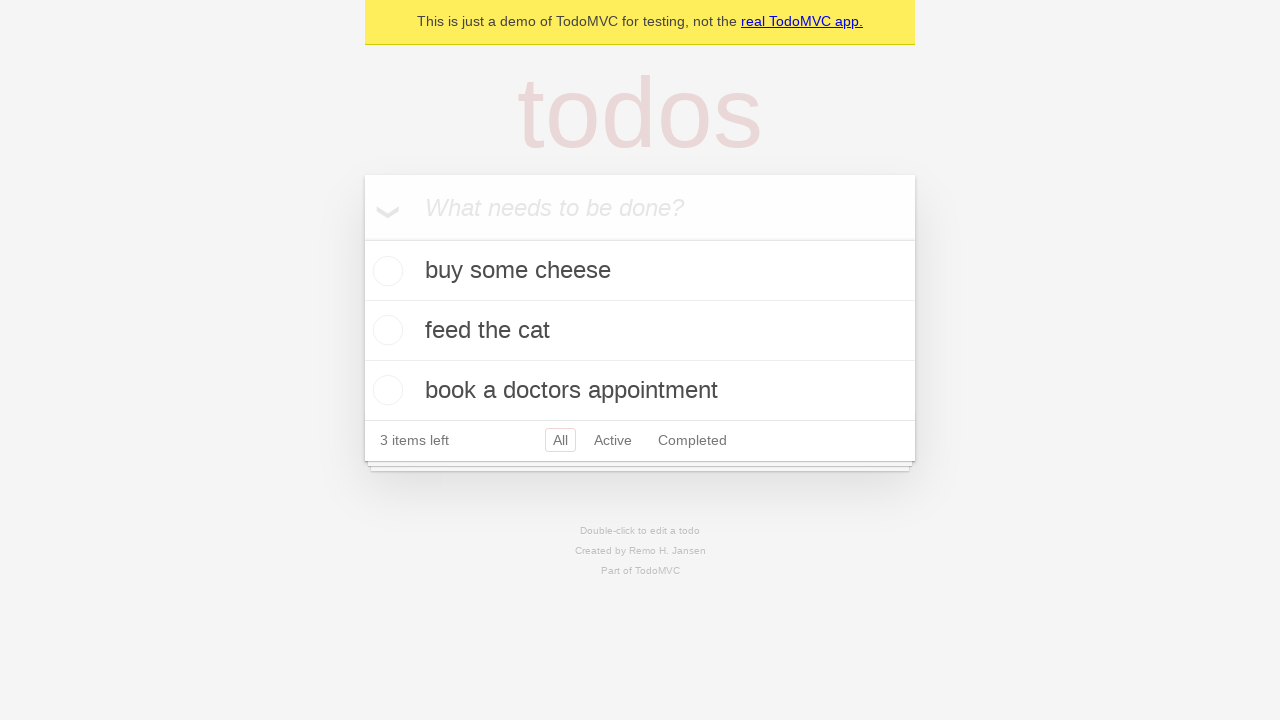

Checked the second todo item at (385, 330) on internal:testid=[data-testid="todo-item"s] >> nth=1 >> internal:role=checkbox
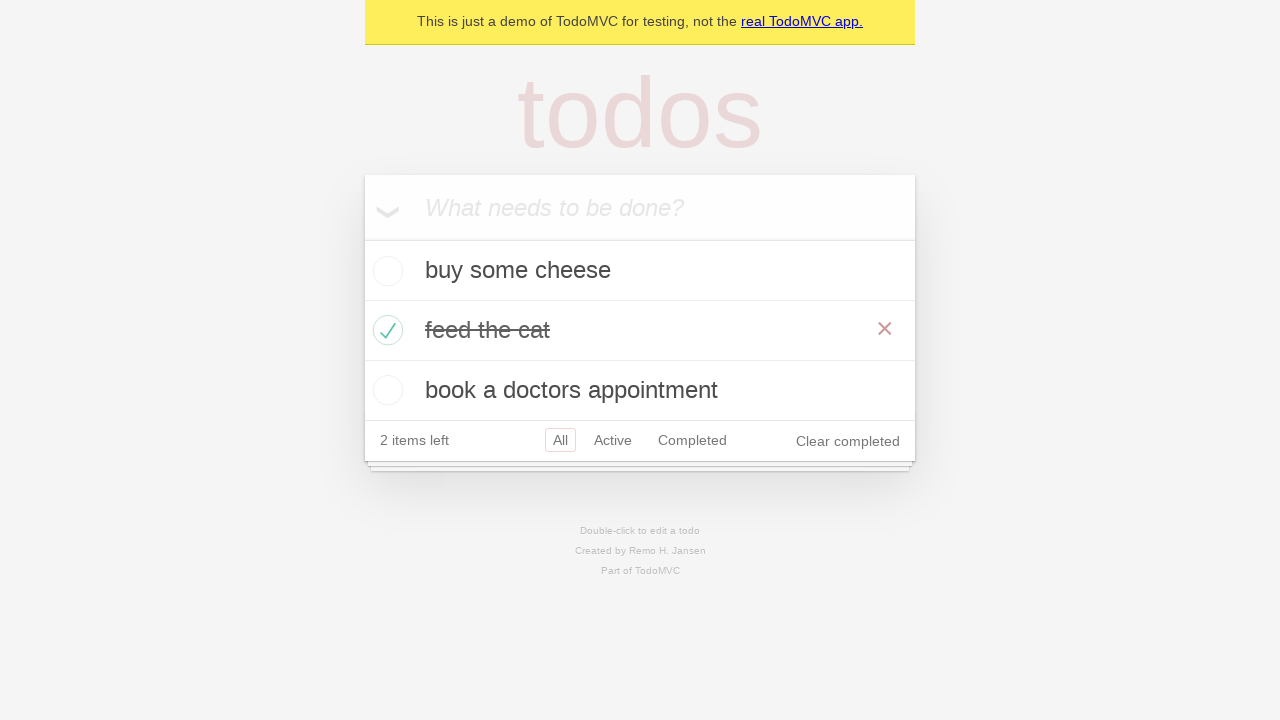

Clicked 'All' filter link at (560, 440) on internal:role=link[name="All"i]
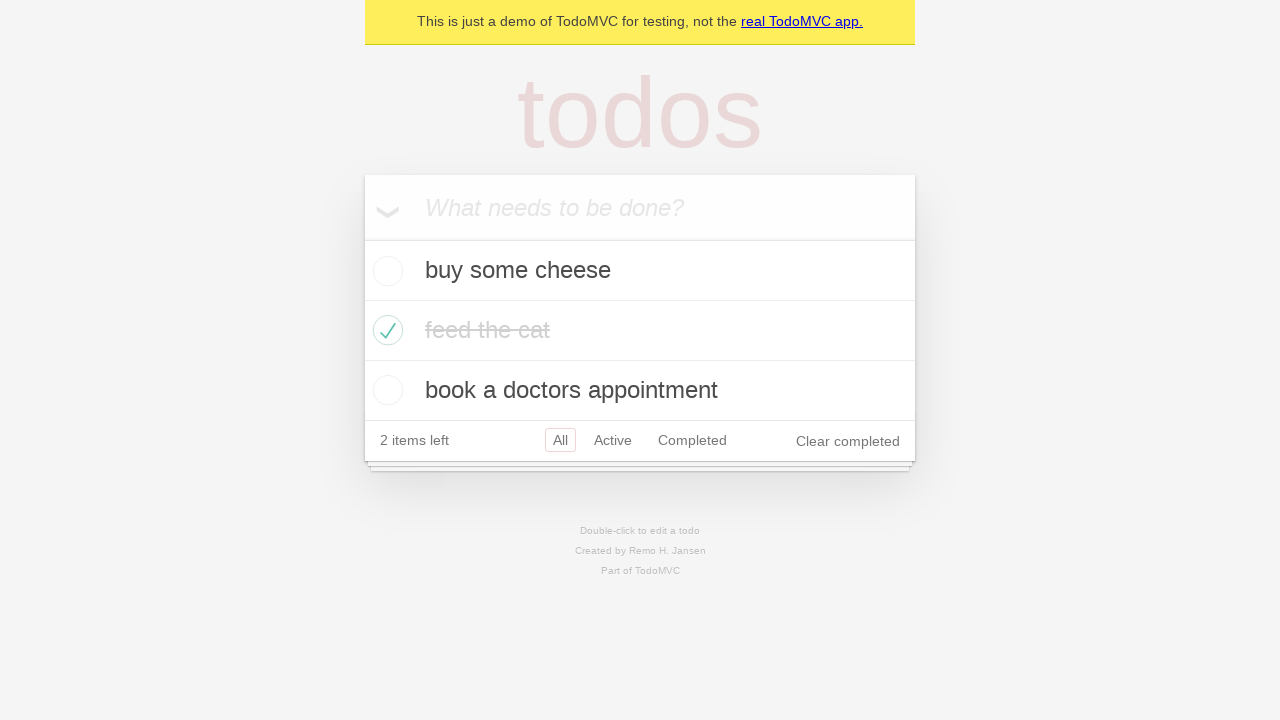

Clicked 'Active' filter link at (613, 440) on internal:role=link[name="Active"i]
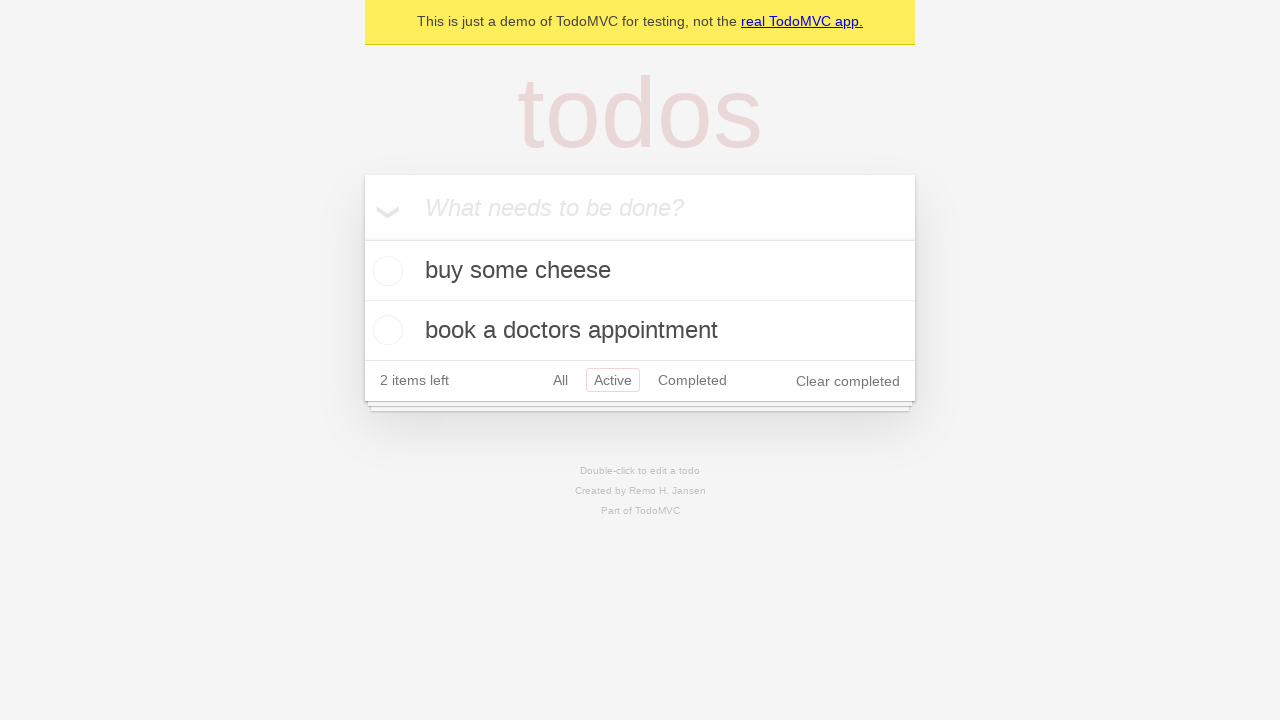

Clicked 'Completed' filter link at (692, 380) on internal:role=link[name="Completed"i]
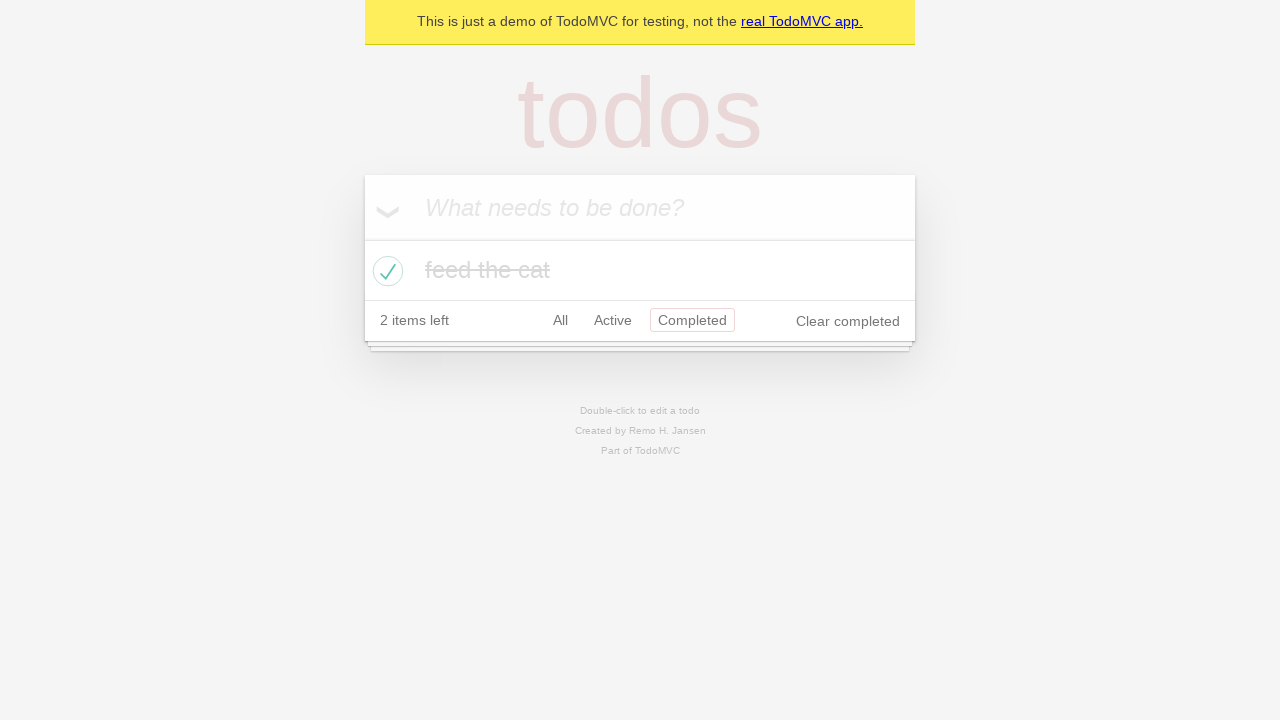

Navigated back from 'Completed' filter to 'Active' filter
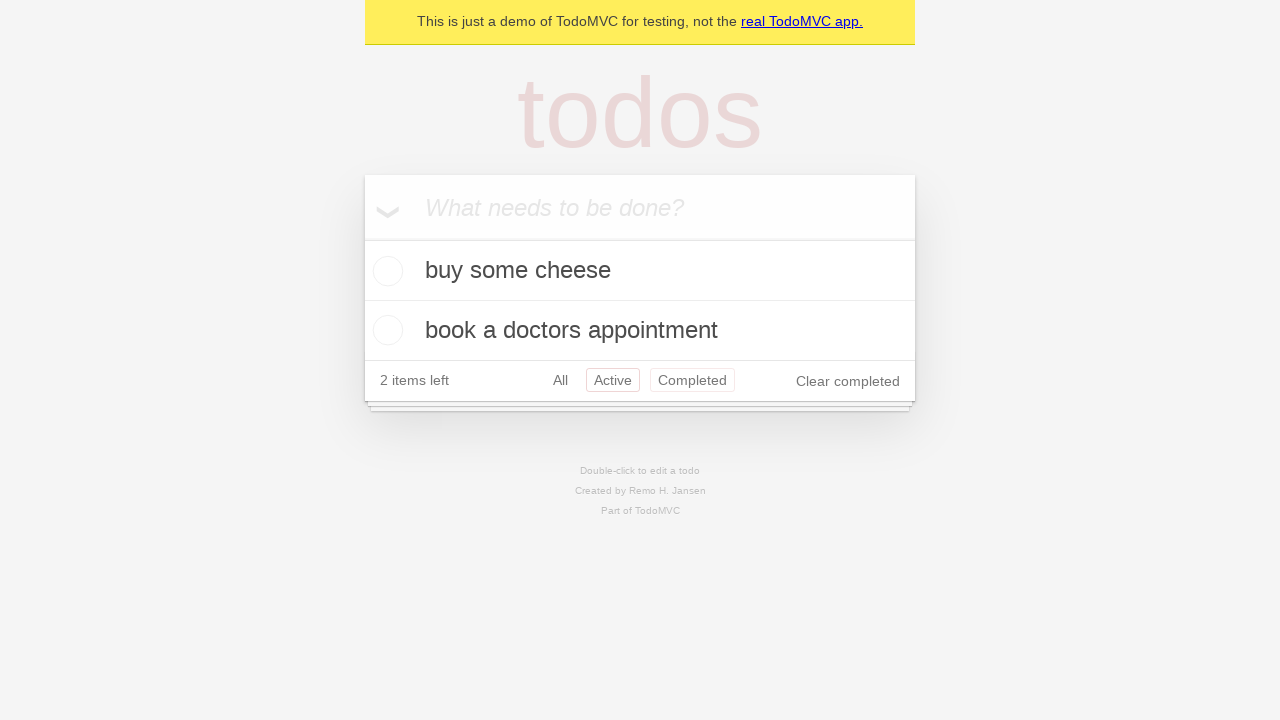

Navigated back from 'Active' filter to 'All' filter
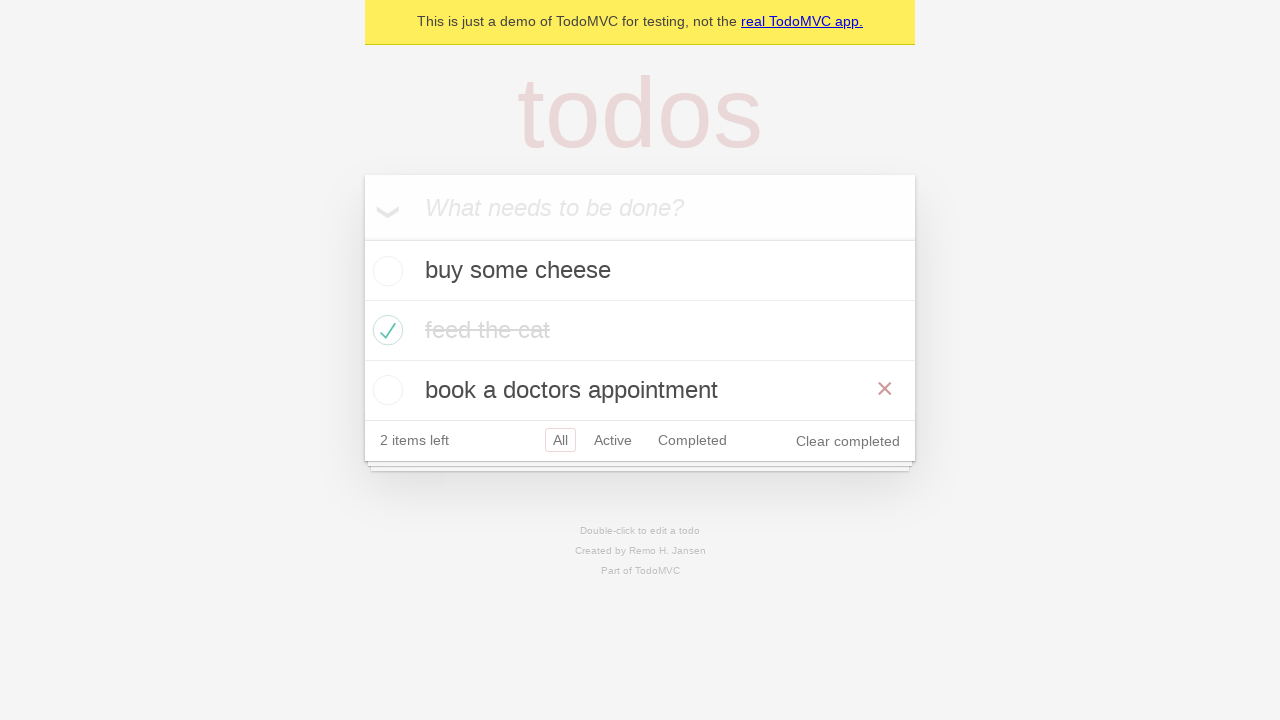

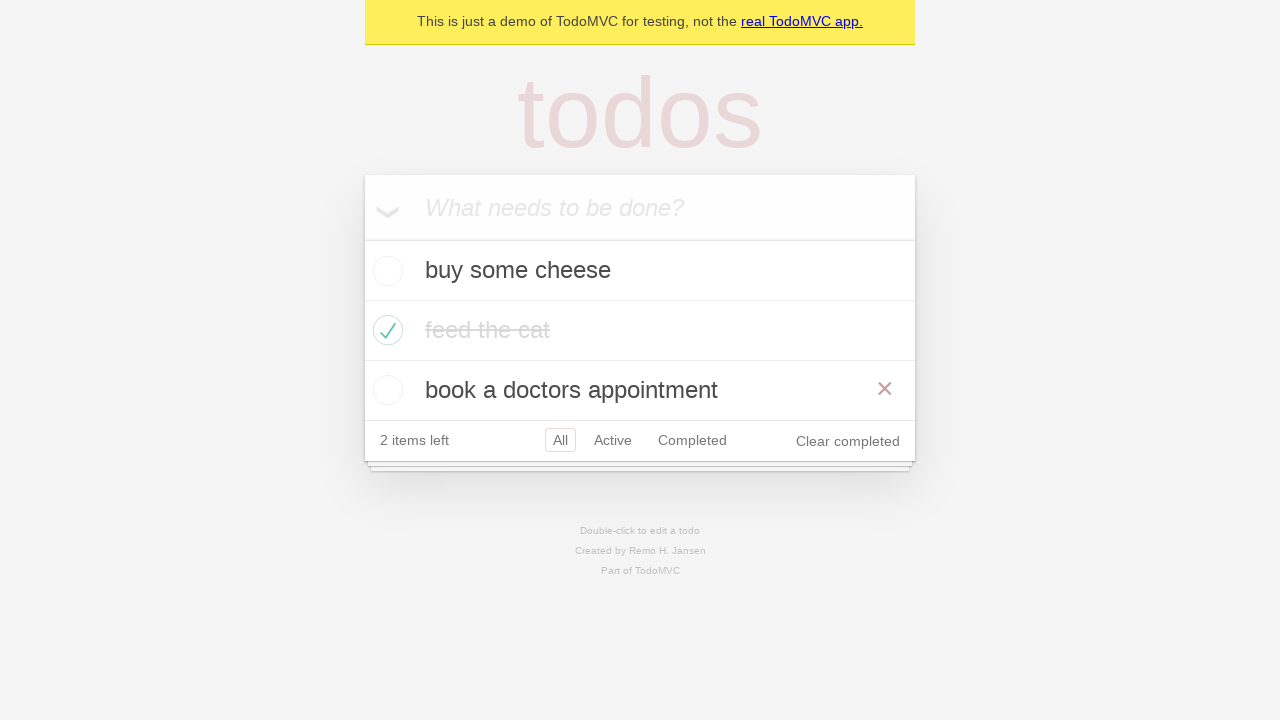